Tests table sorting functionality by clicking on the first column header and verifying that table data can be accessed before and after sorting

Starting URL: https://v1.training-support.net/selenium/tables

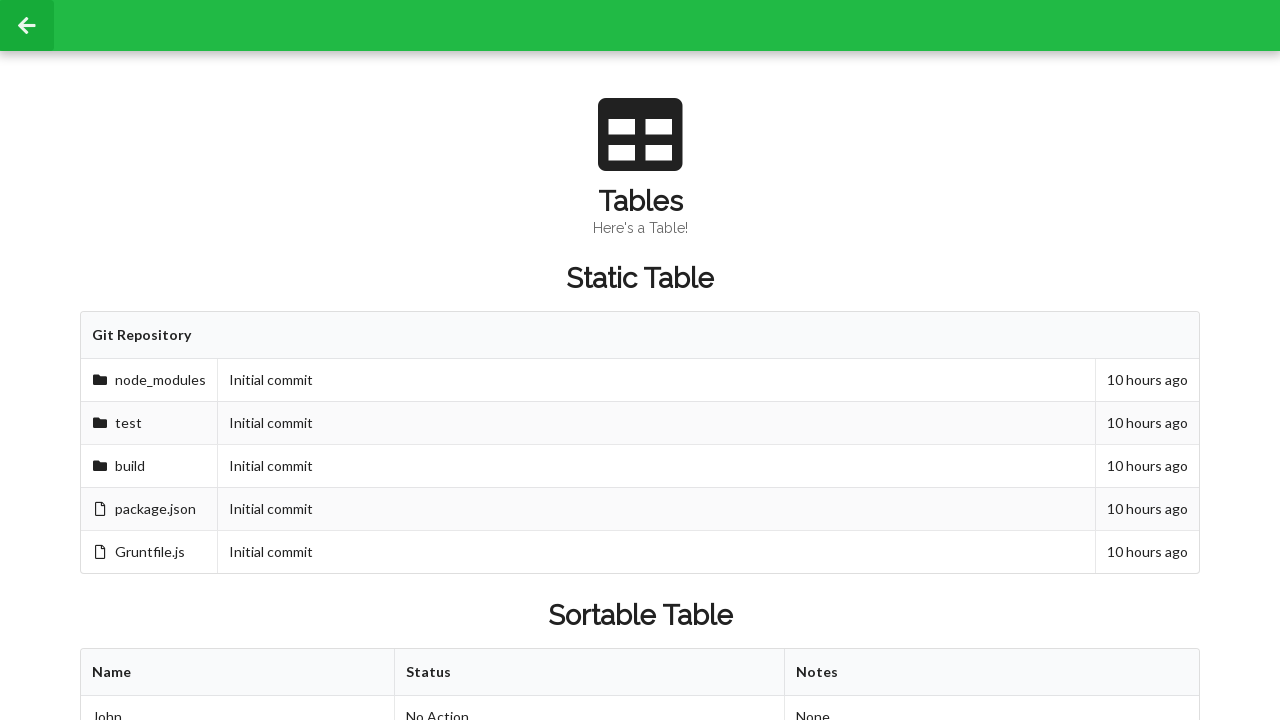

Waited for sortable table to be present
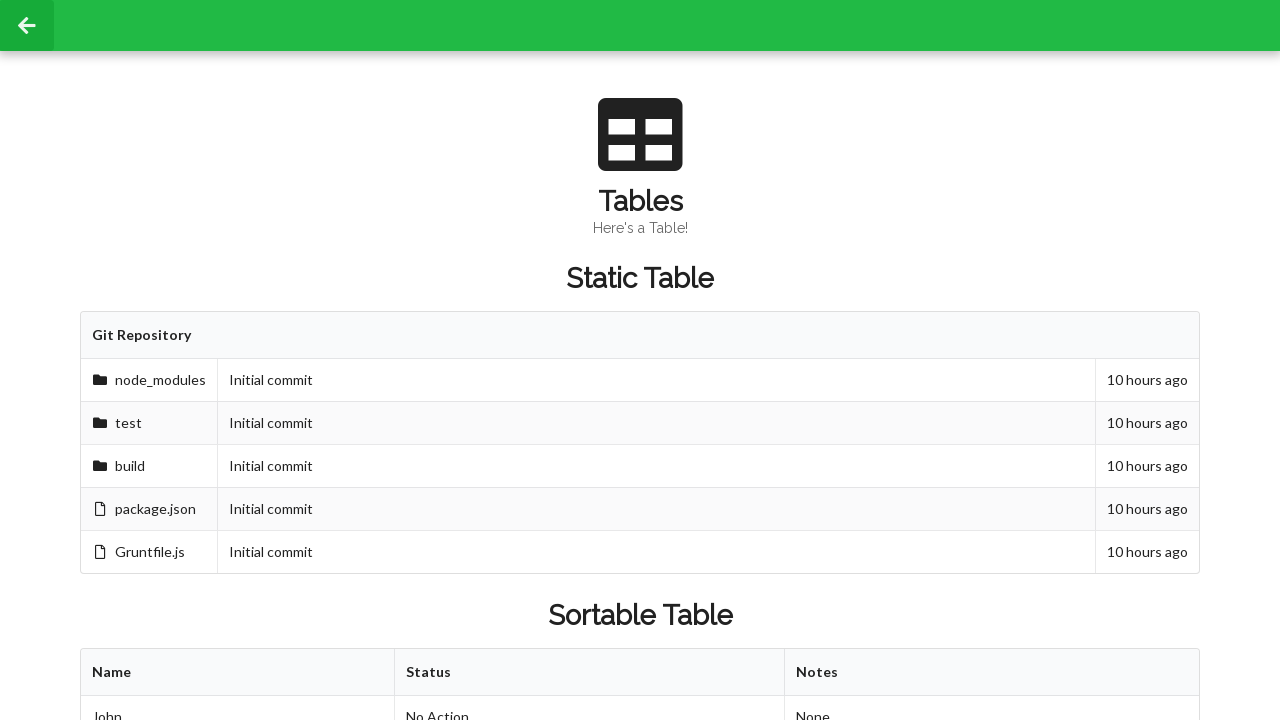

Located all column headers in the table
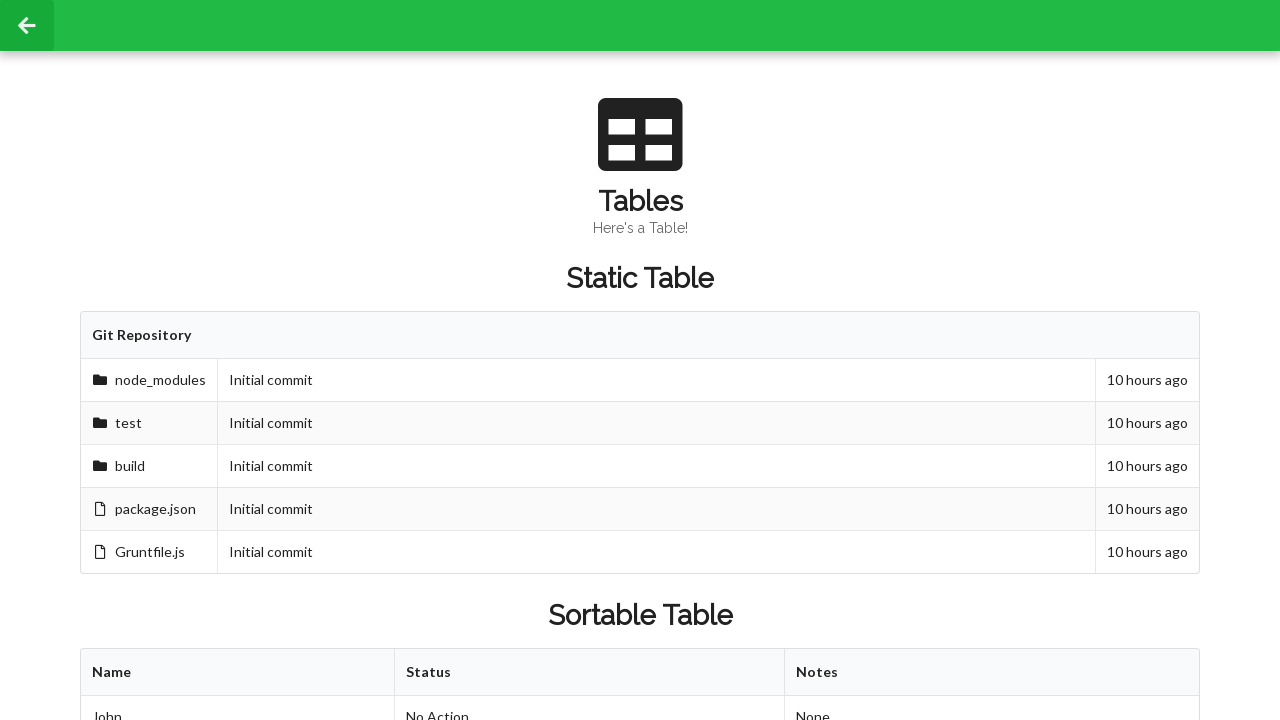

Located all rows in the table body
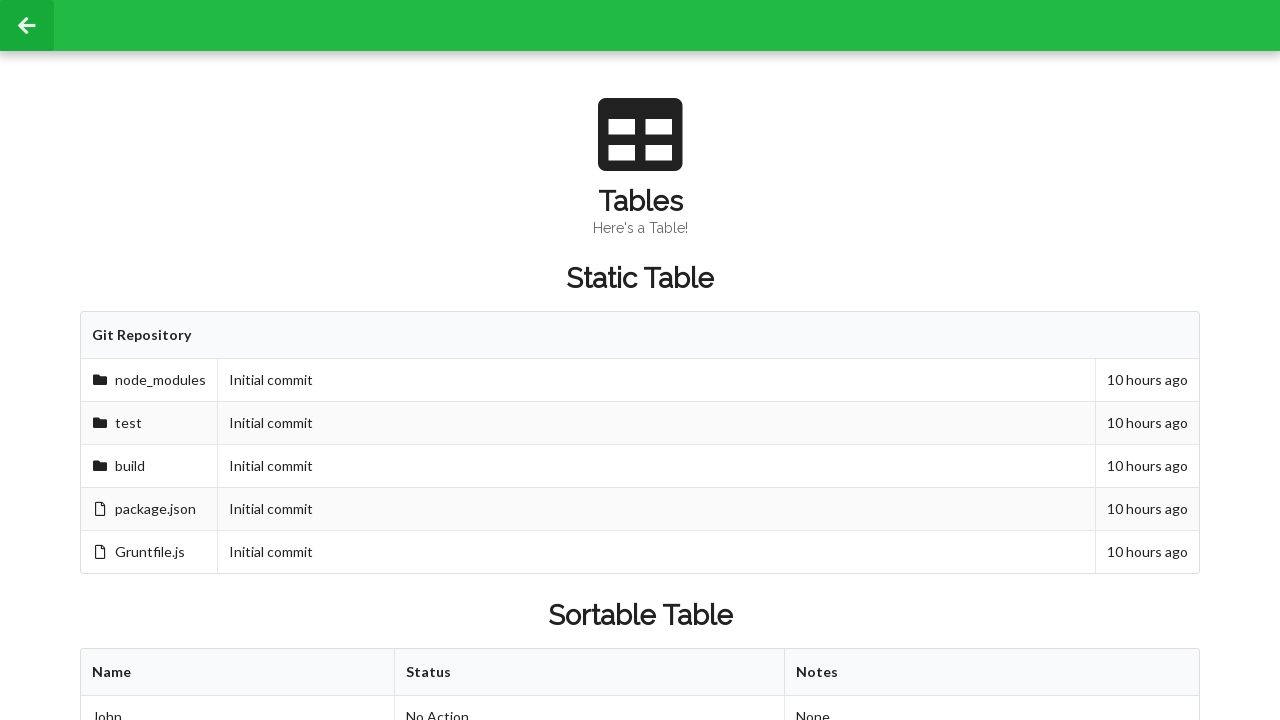

Located second row, second column cell before sorting
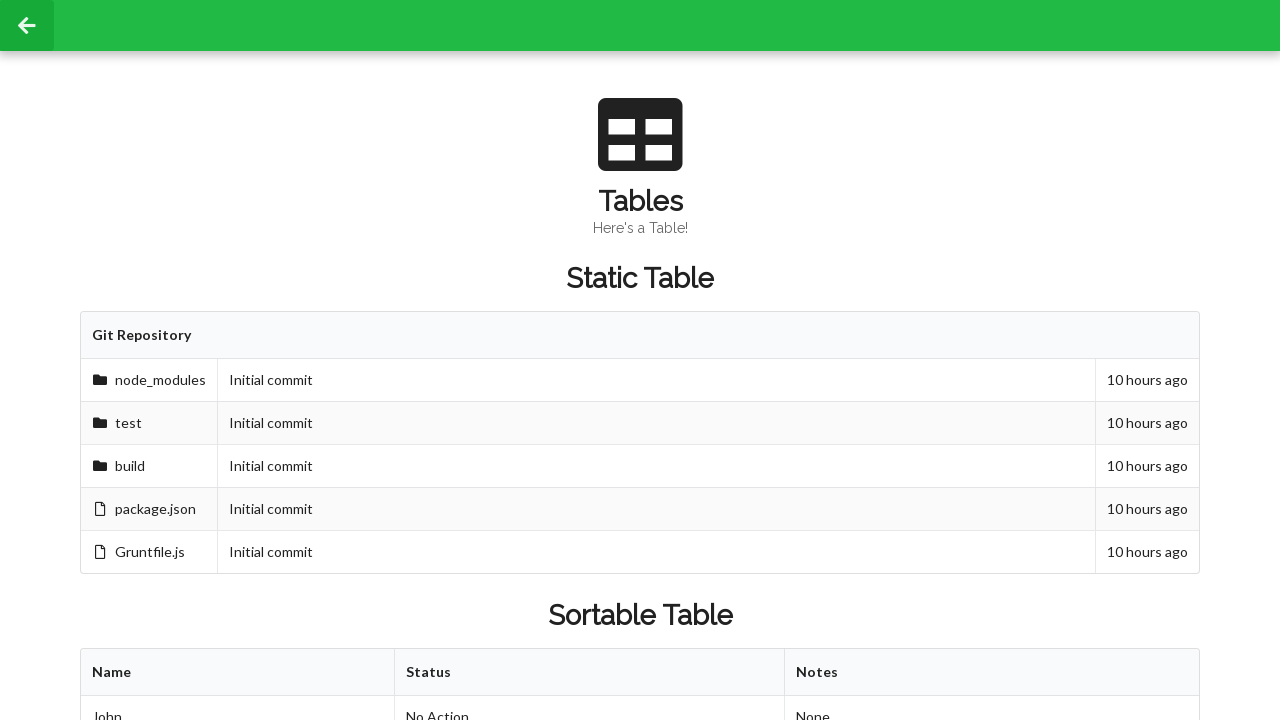

Clicked first column header to trigger sorting at (238, 673) on xpath=//table[@id='sortableTable']/thead/tr/th[1]
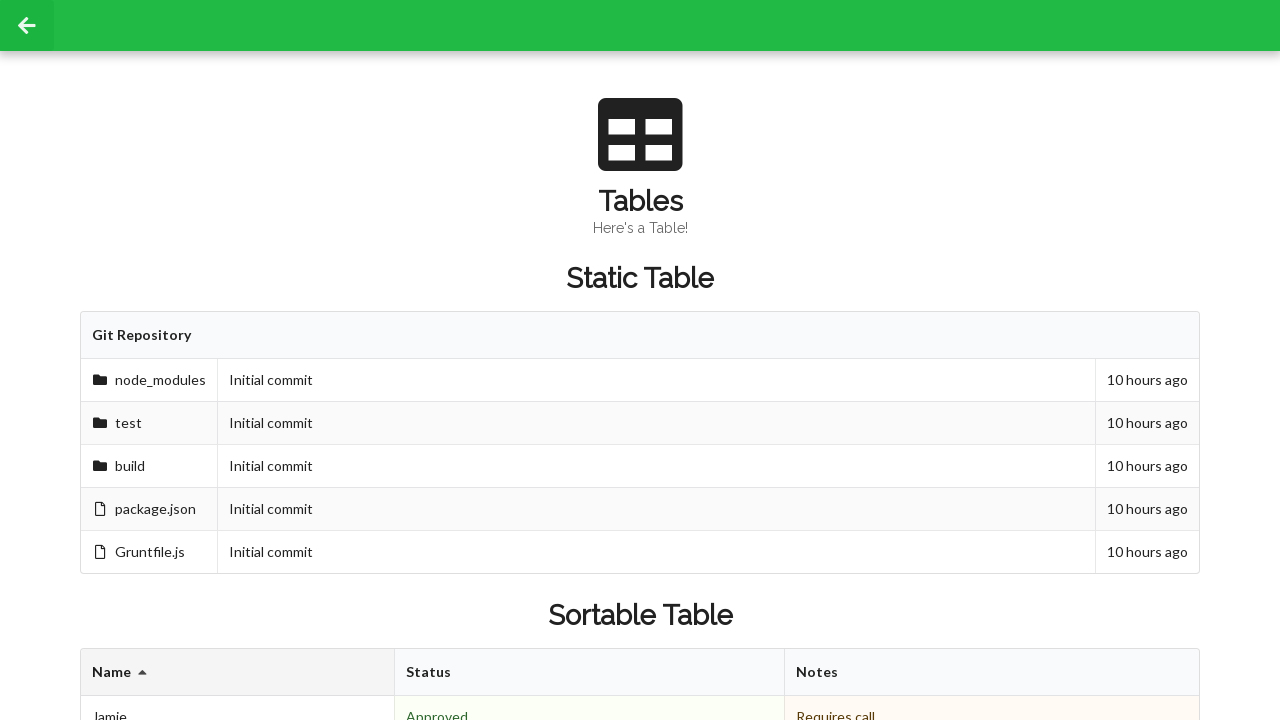

Waited 500ms for sorting to complete
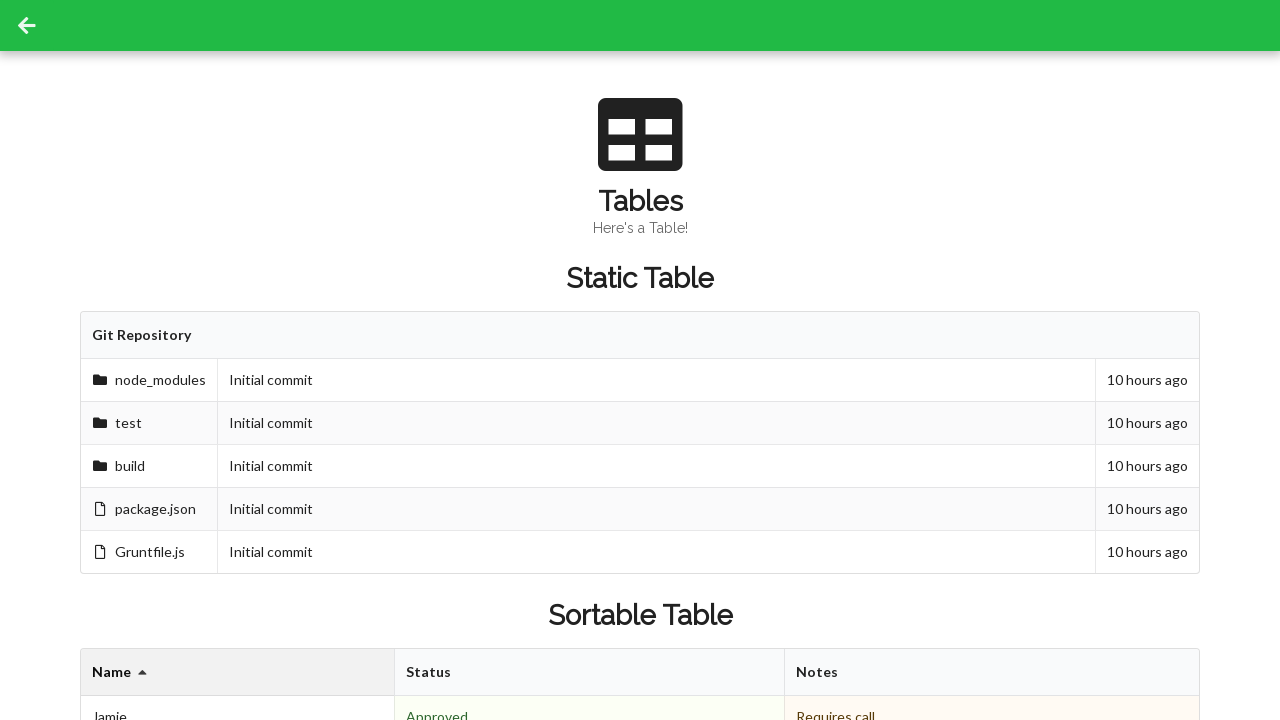

Located second row, second column cell after sorting
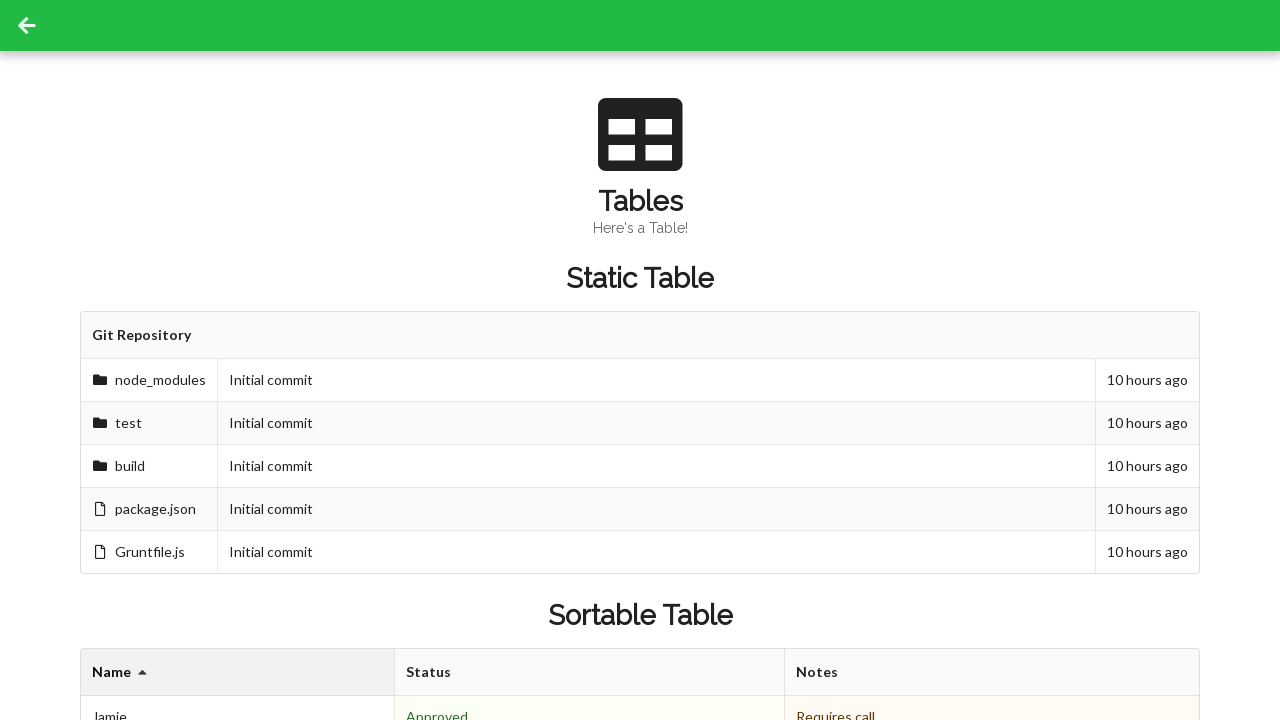

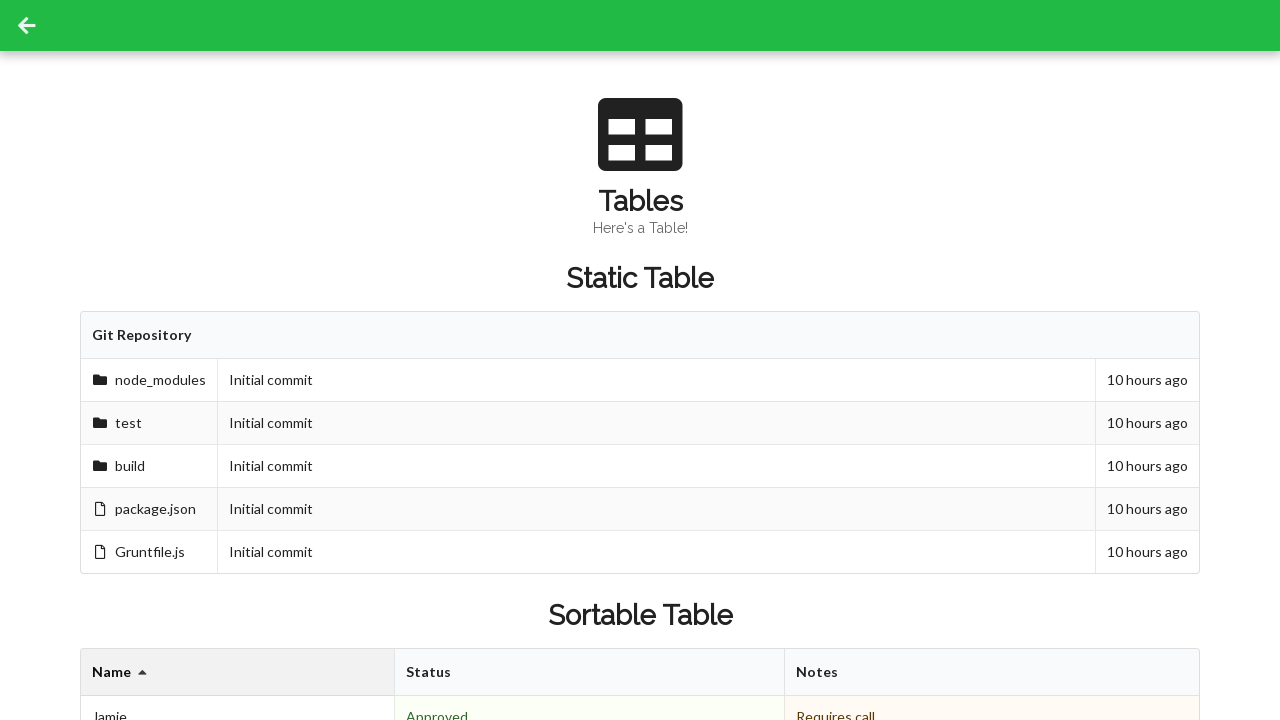